Navigates to DeviantArt homepage and verifies the page loads successfully

Starting URL: https://www.deviantart.com/

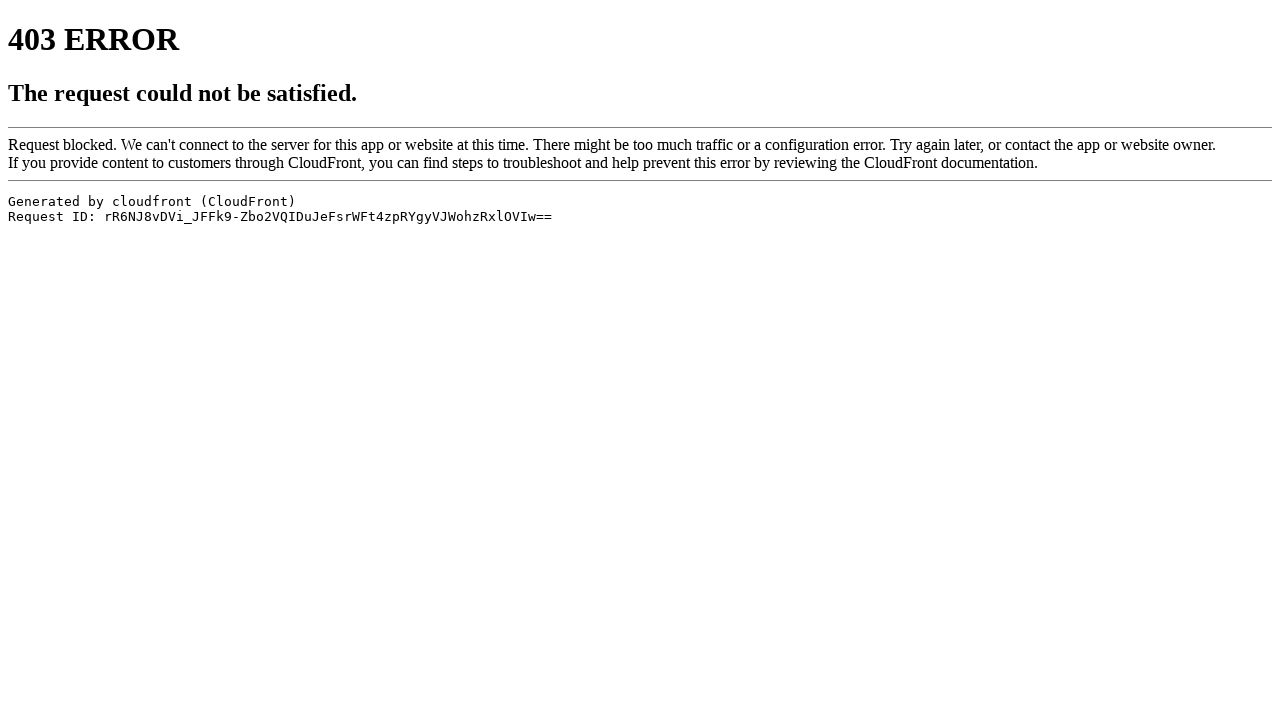

Navigated to DeviantArt homepage
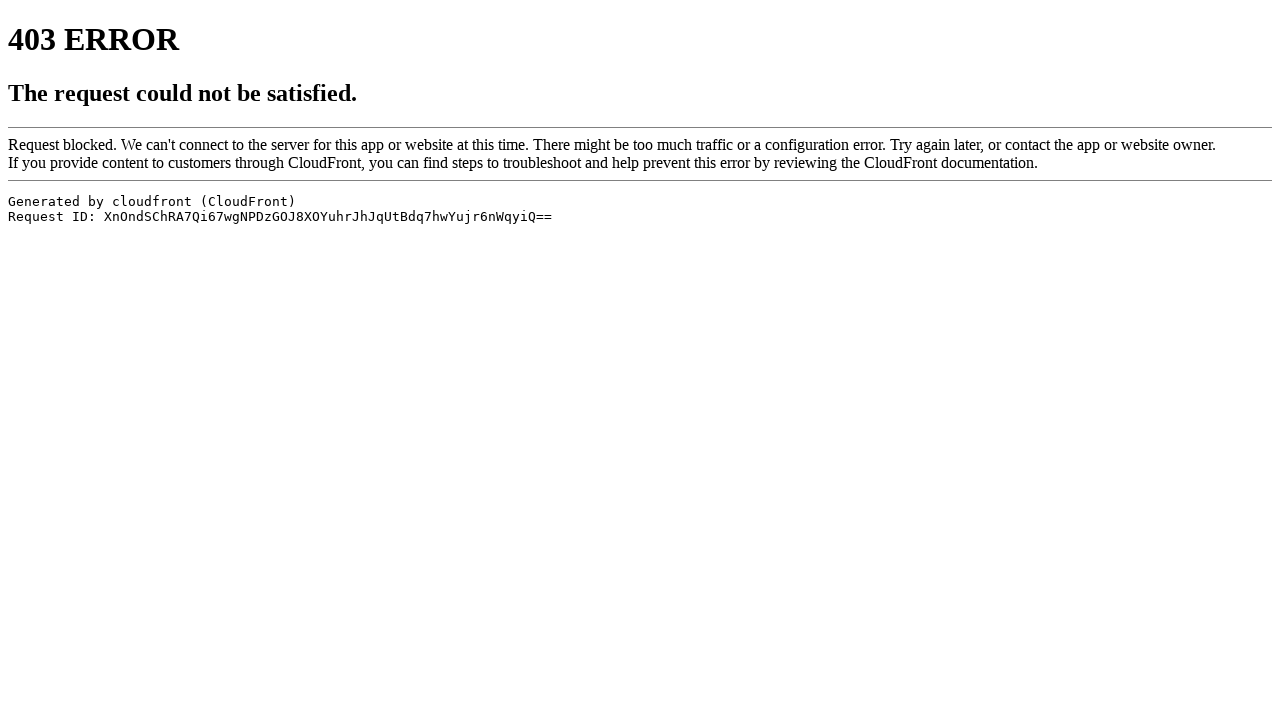

Page DOM content fully loaded
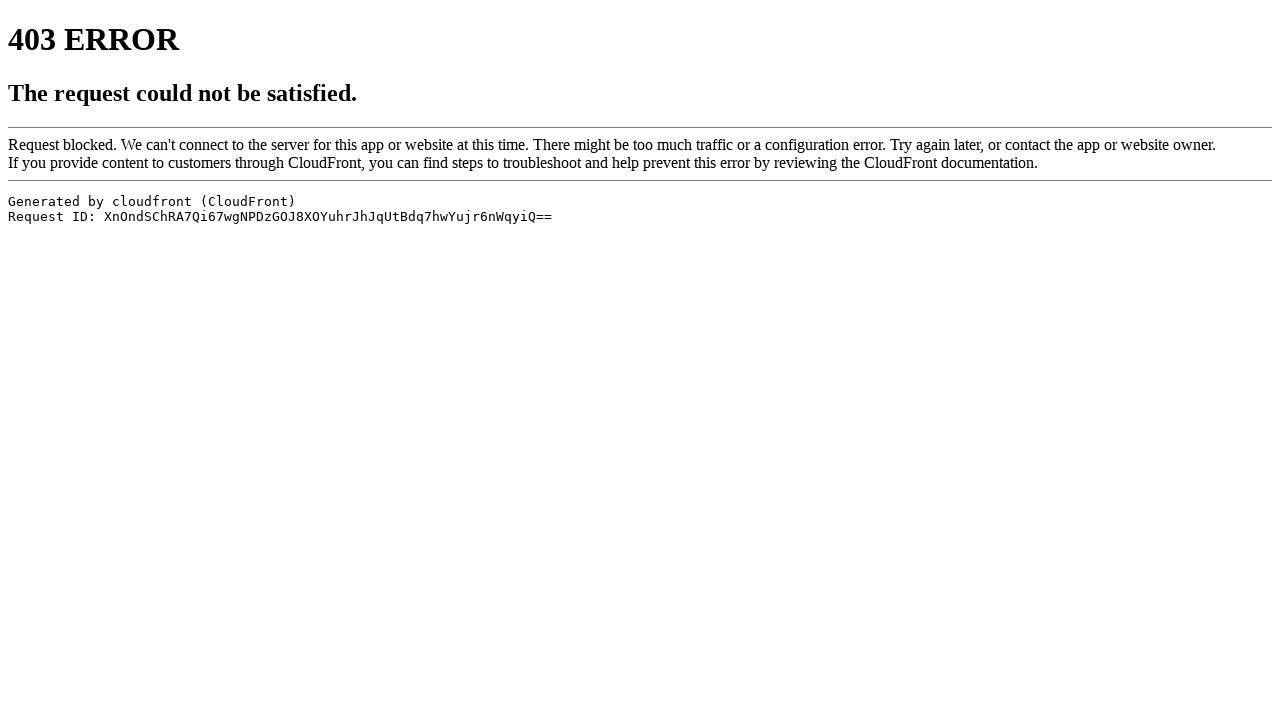

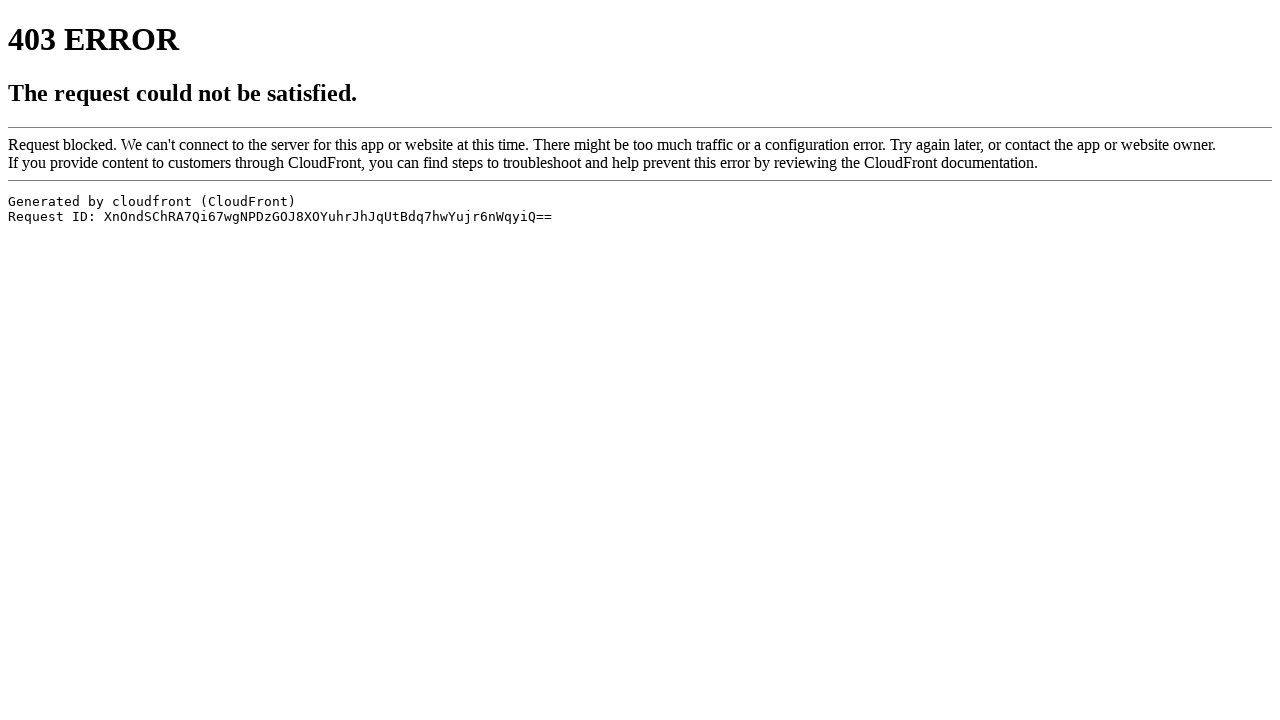